Tests handling a JavaScript alert by clicking a button that triggers an alert dialog, accepting the alert, and verifying the result message is displayed correctly on the page.

Starting URL: http://the-internet.herokuapp.com/javascript_alerts

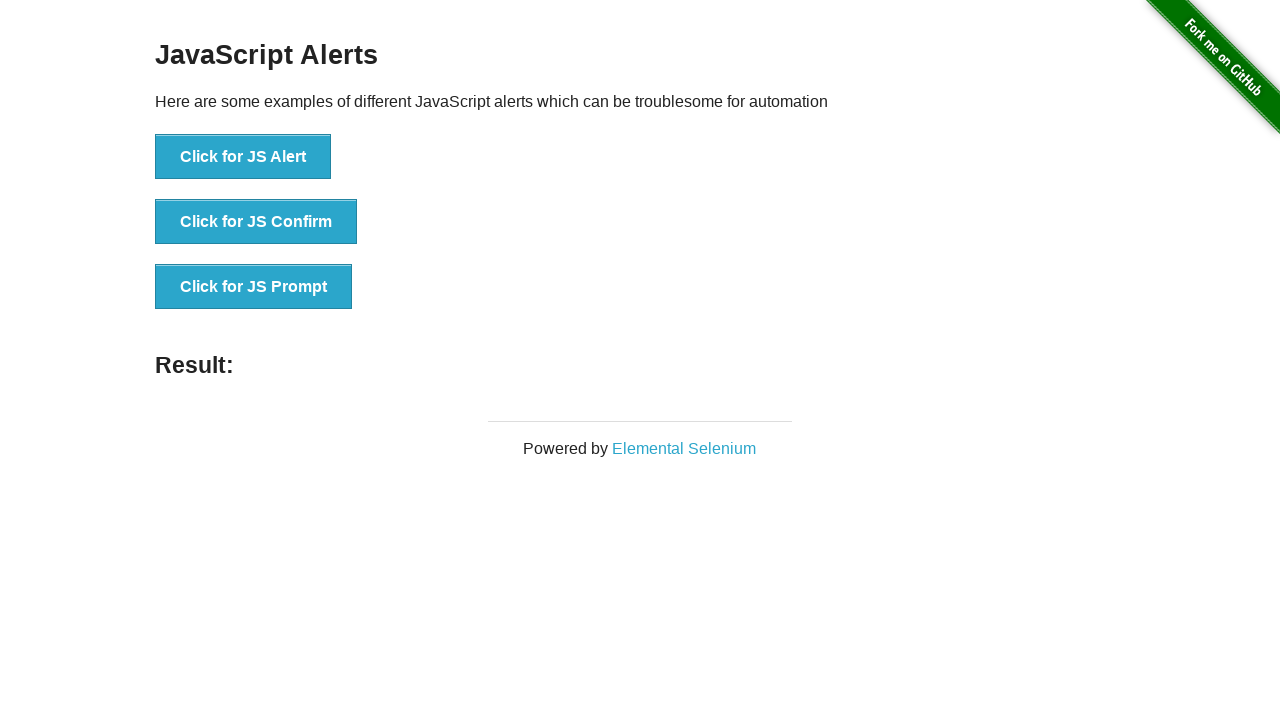

Clicked the first button to trigger JavaScript alert at (243, 157) on ul > li:nth-child(1) > button
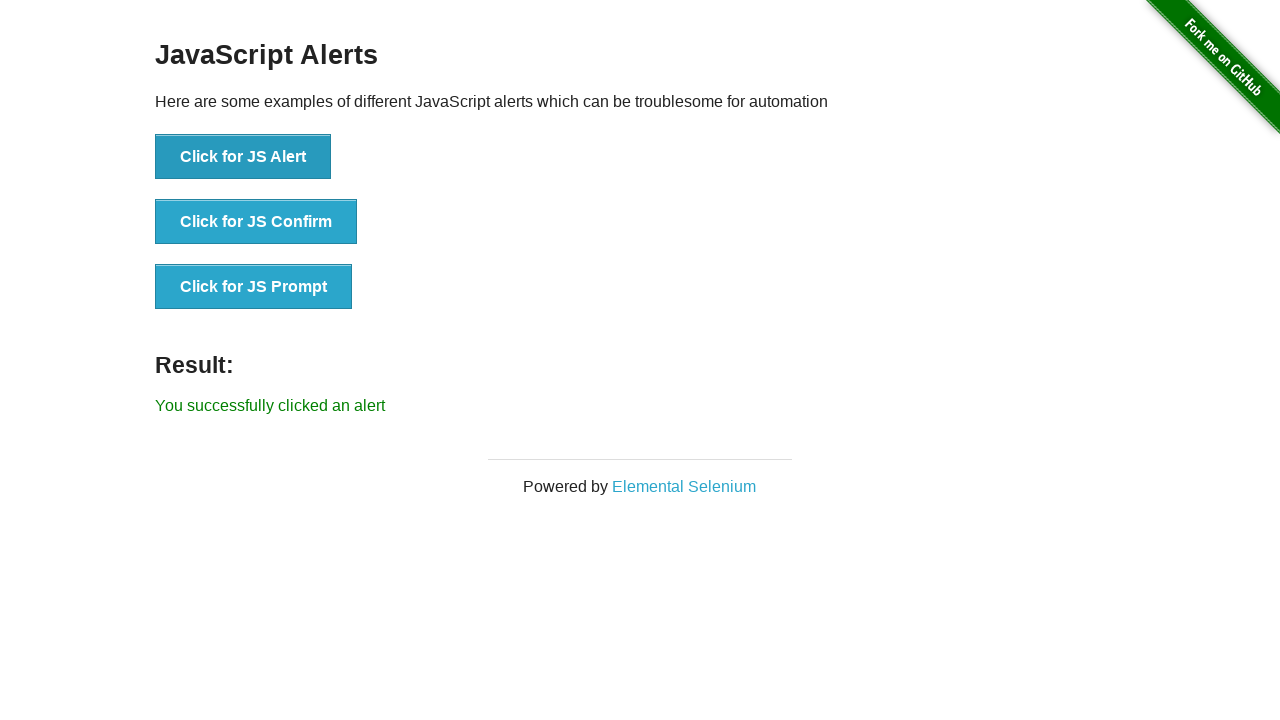

Set up dialog handler to accept alerts
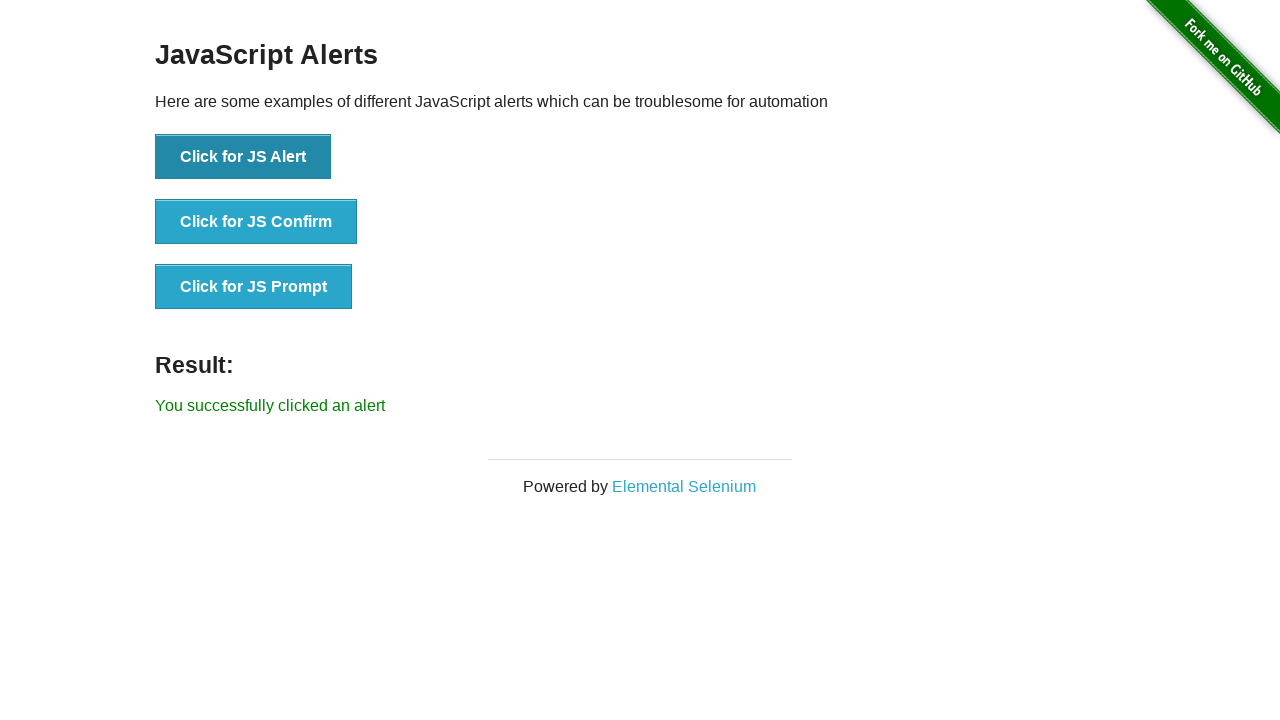

Clicked the first button again to trigger alert with handler in place at (243, 157) on ul > li:nth-child(1) > button
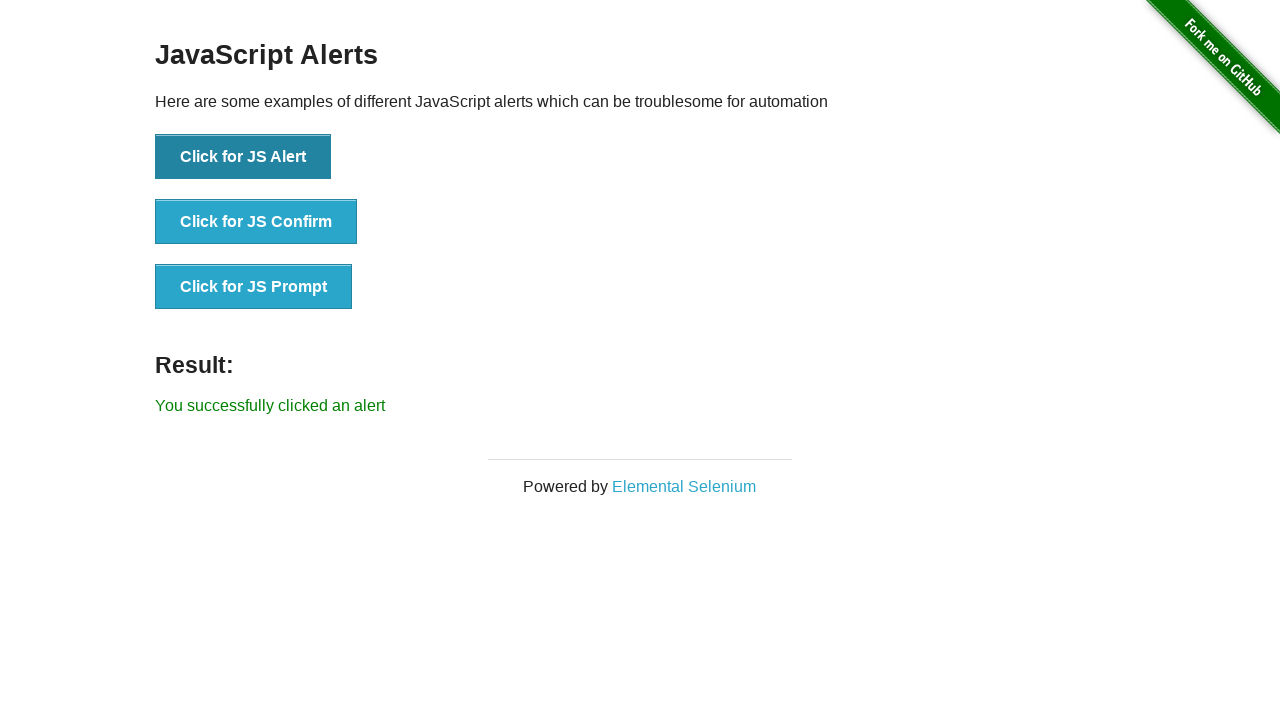

Result element appeared on the page
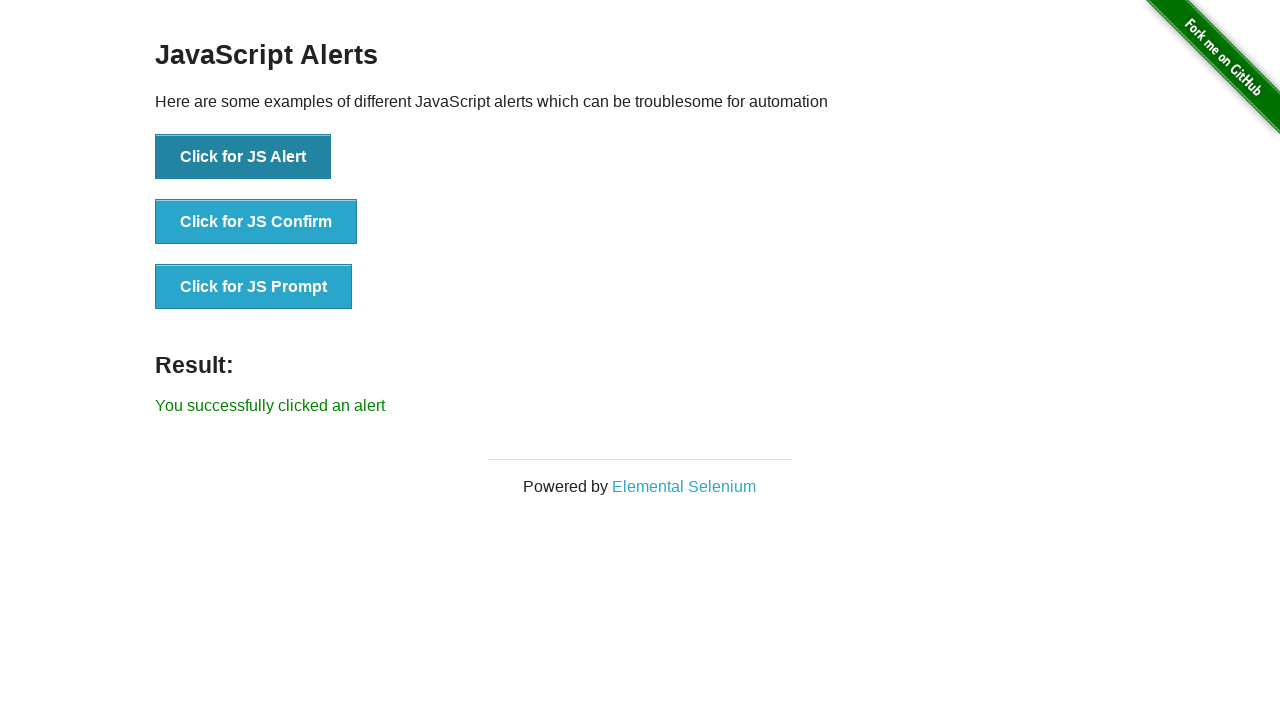

Retrieved result text content
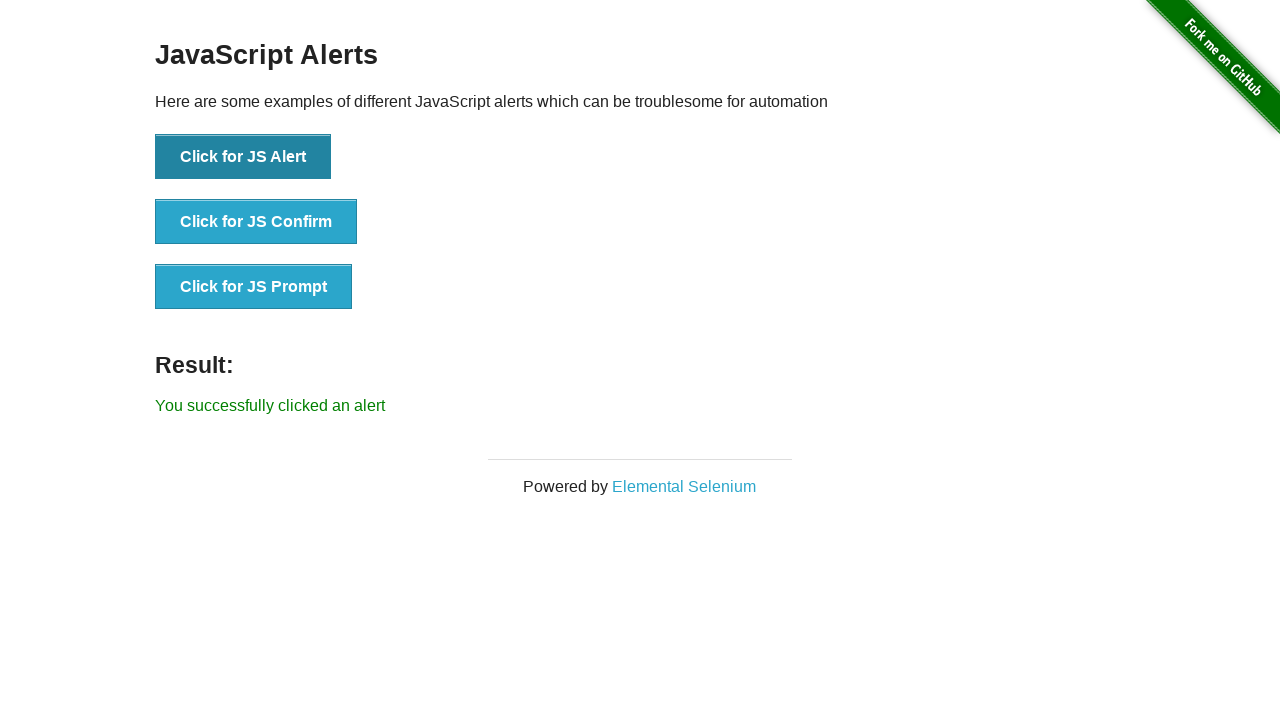

Verified result text equals 'You successfully clicked an alert'
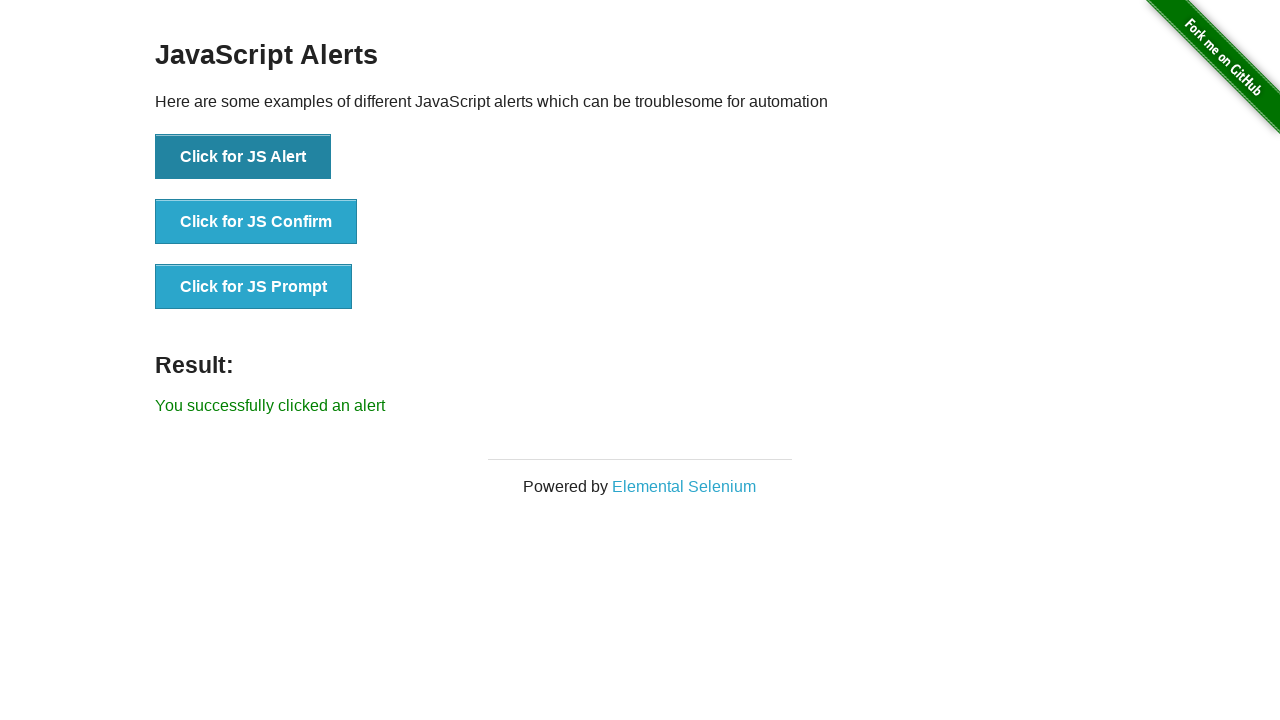

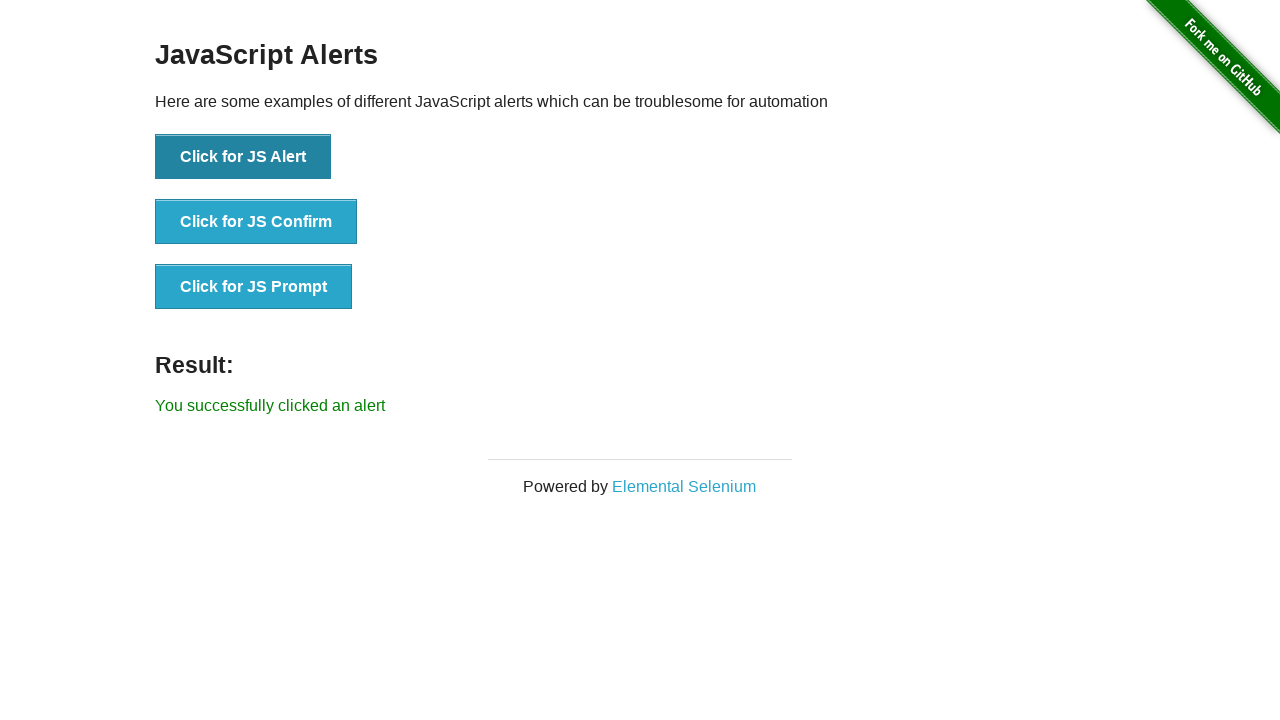